Navigates to a file download page and verifies that download links are available by checking for file links on the page.

Starting URL: https://the-internet.herokuapp.com/download

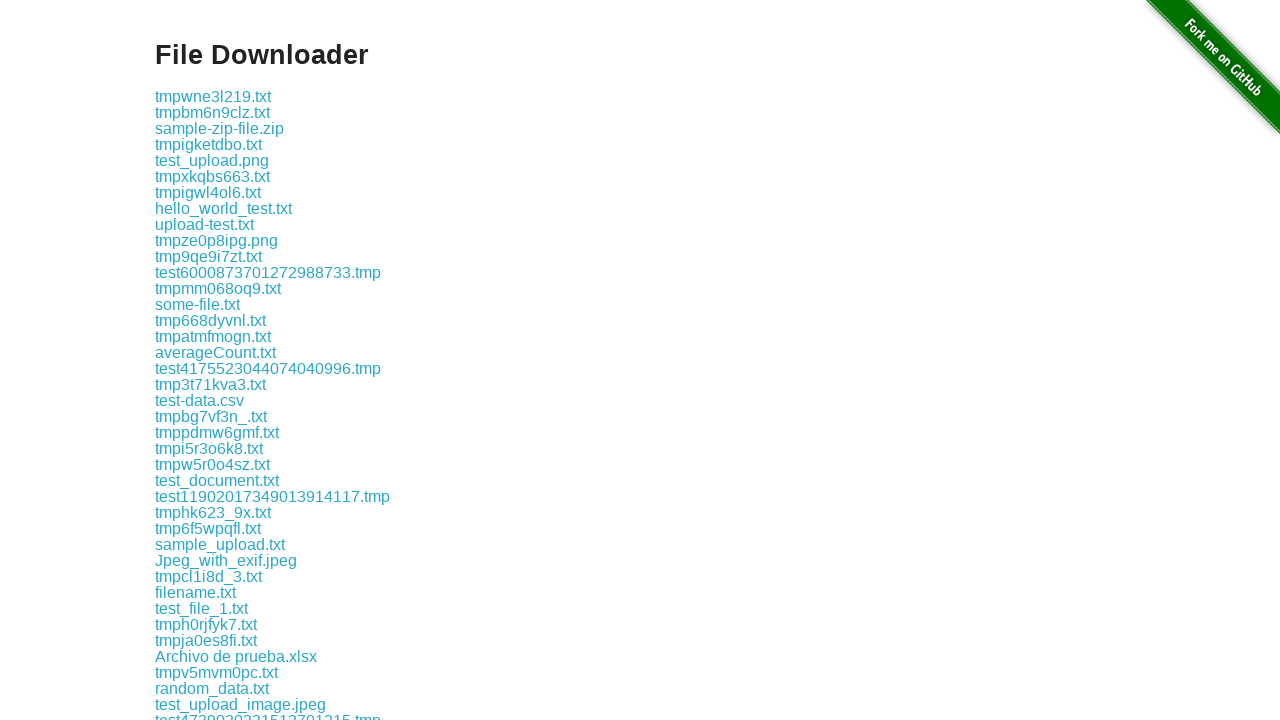

Navigated to file download page
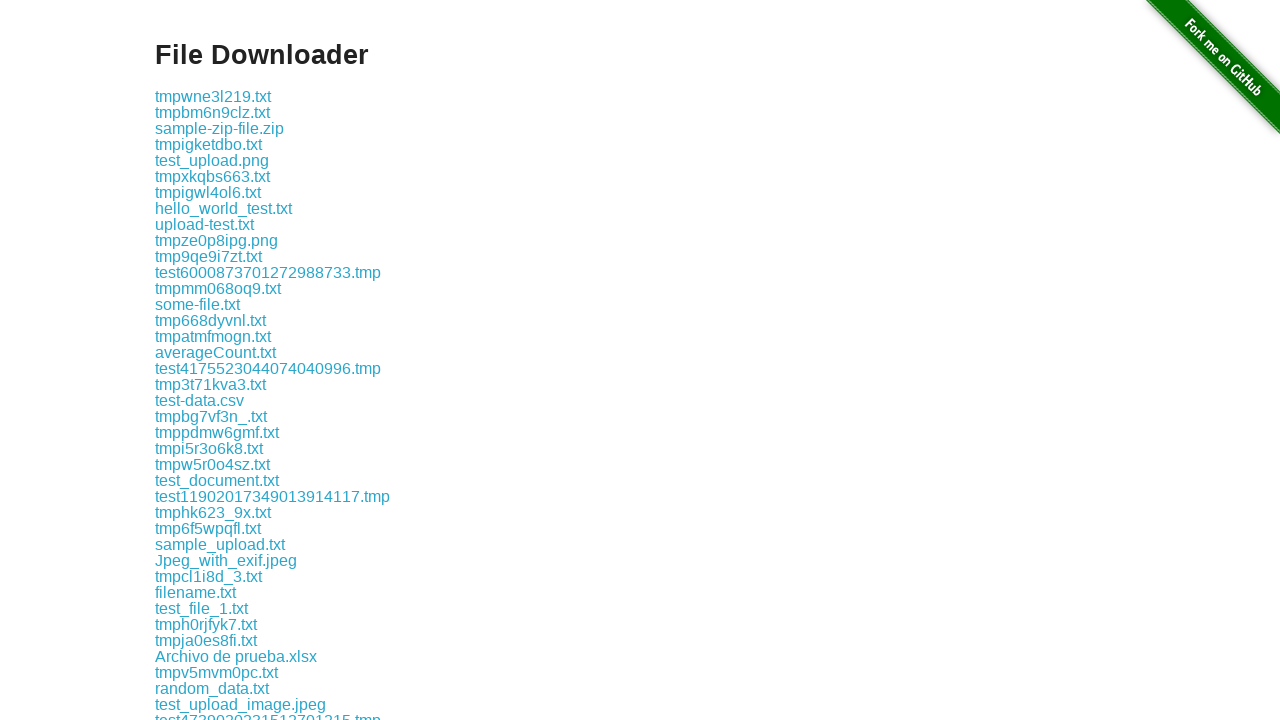

Download page content loaded
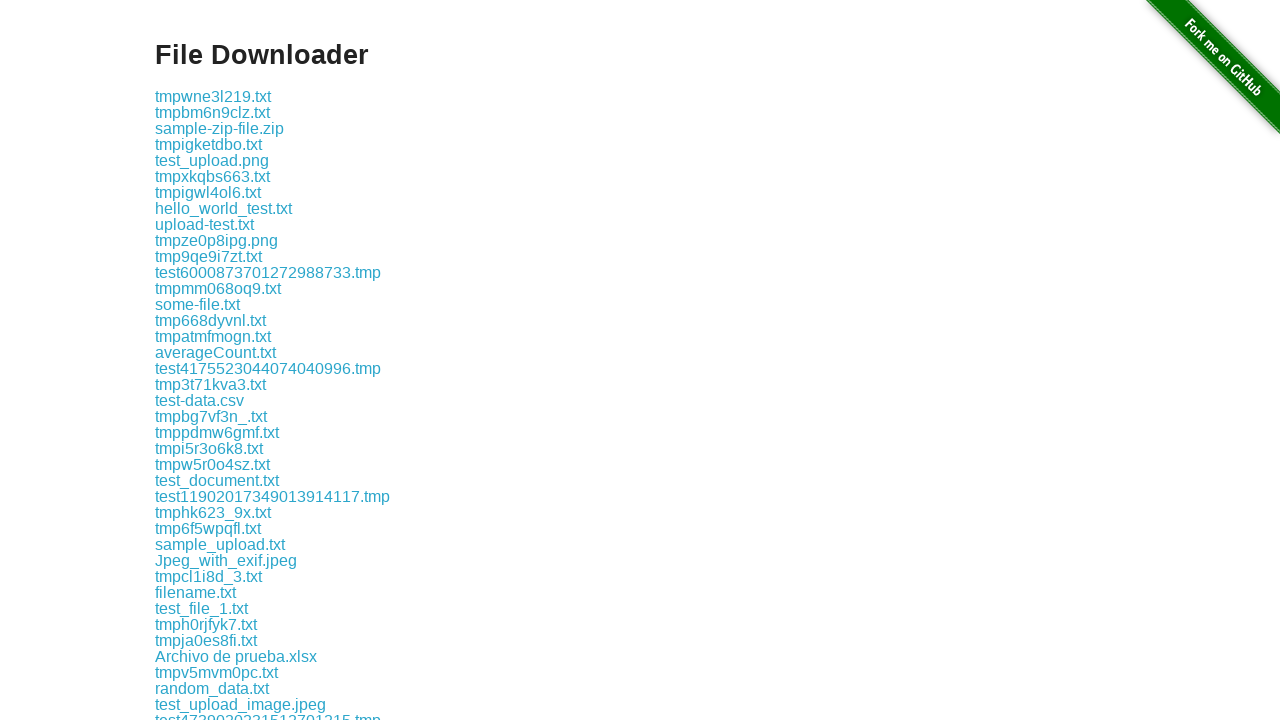

Verified download links are present on the page
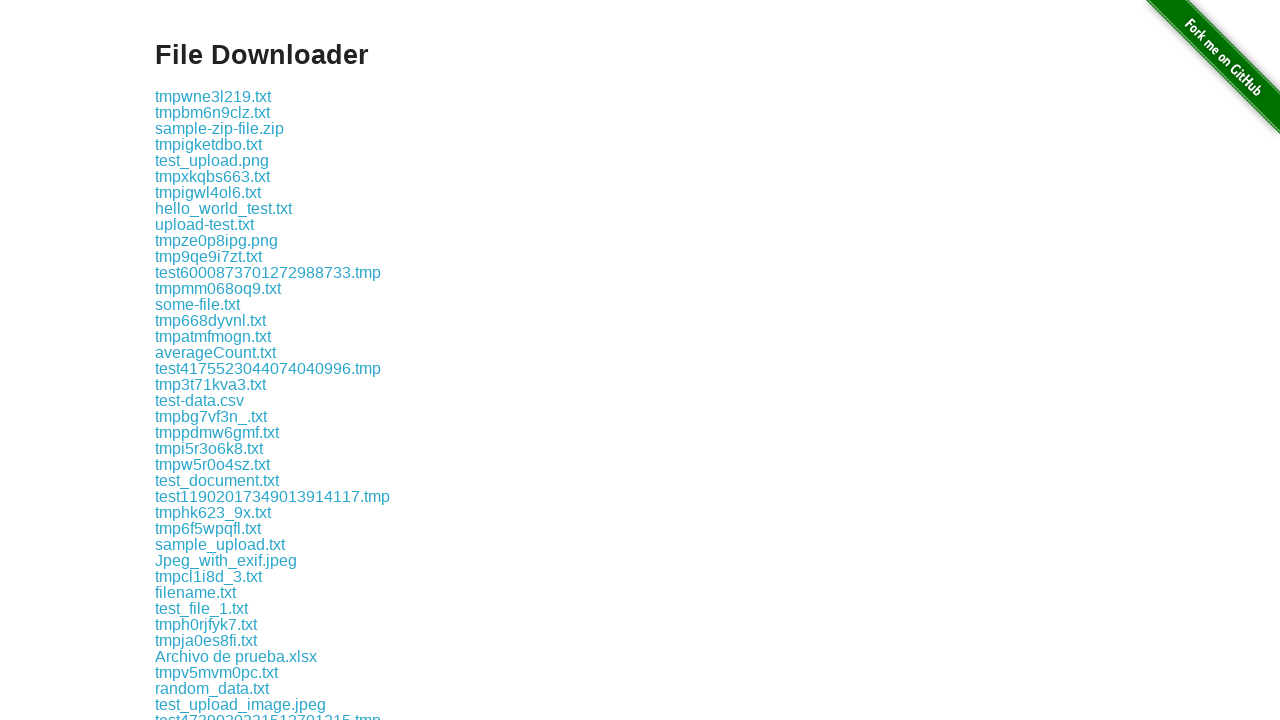

Clicked on the first download link at (213, 96) on div.example a >> nth=0
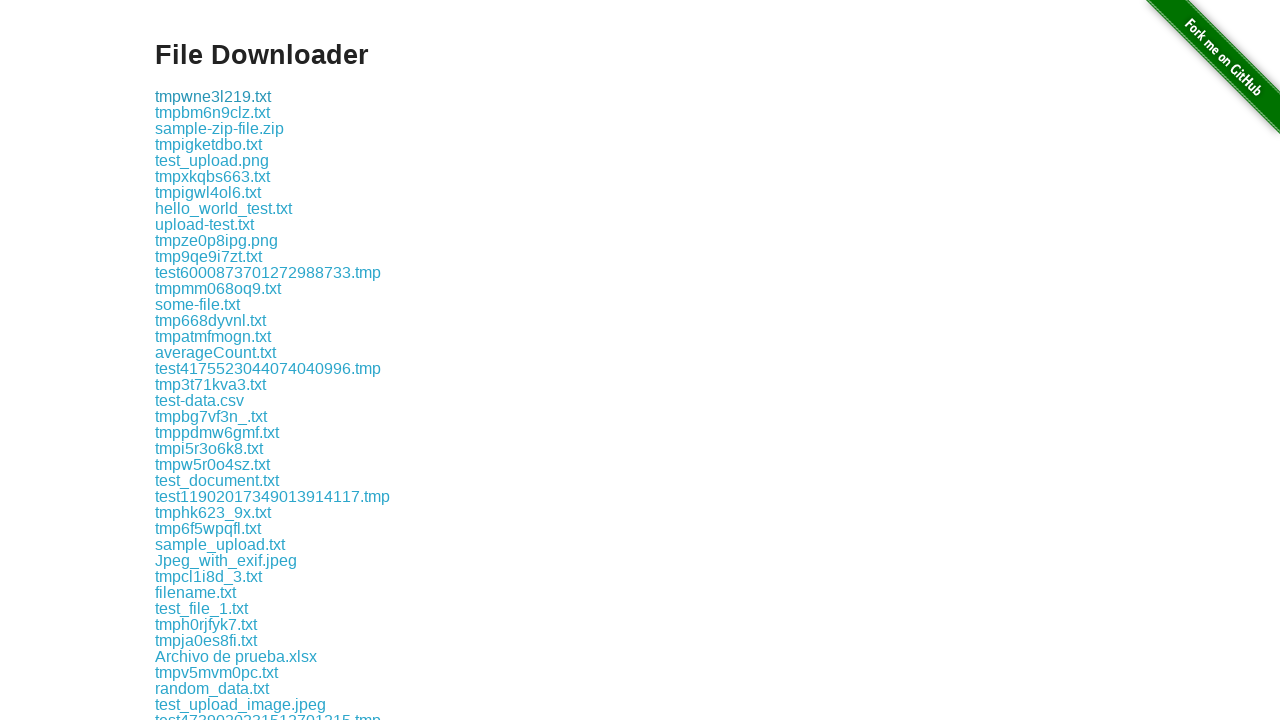

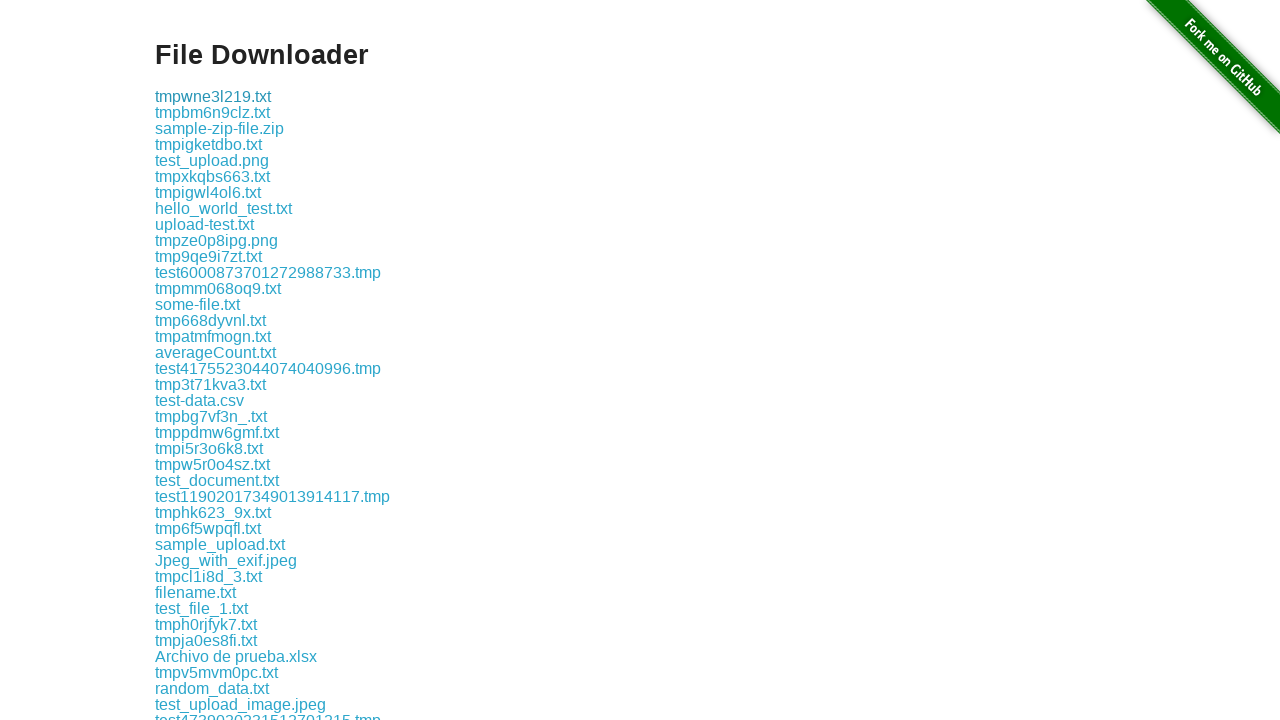